Tests that entered text is trimmed when editing a todo item.

Starting URL: https://demo.playwright.dev/todomvc

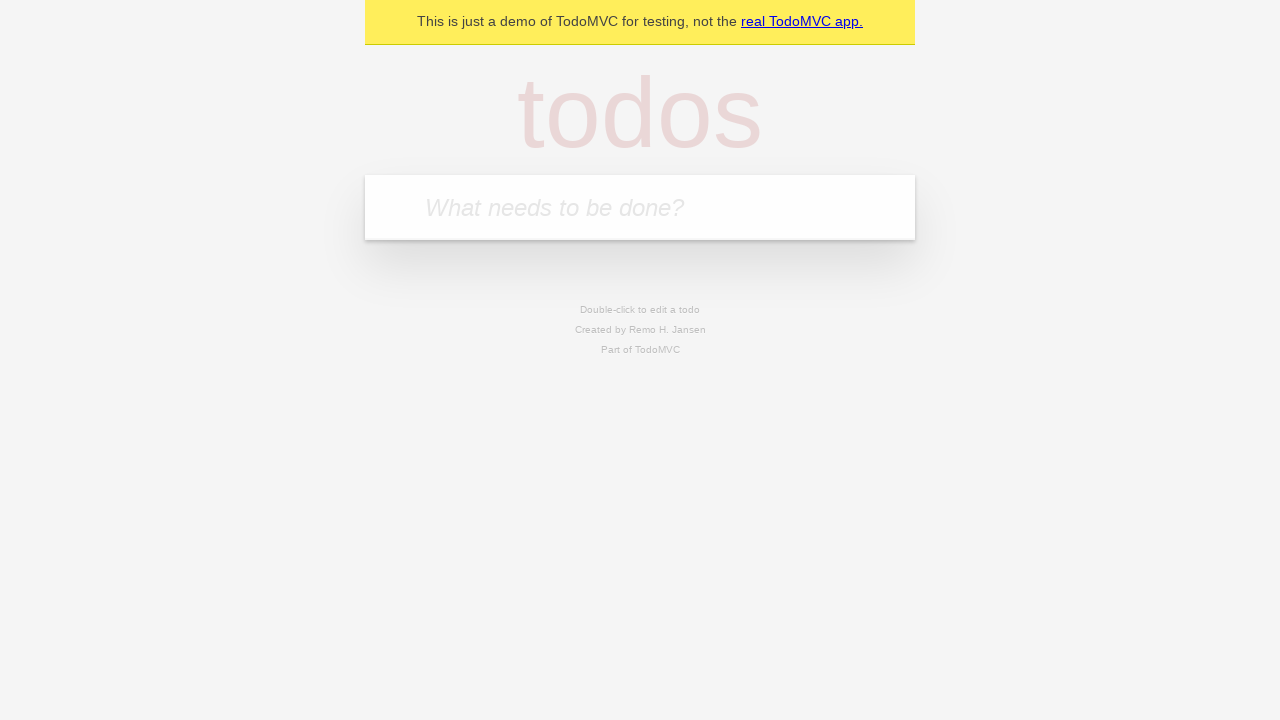

Filled input with 'buy some cheese' on internal:attr=[placeholder="What needs to be done?"i]
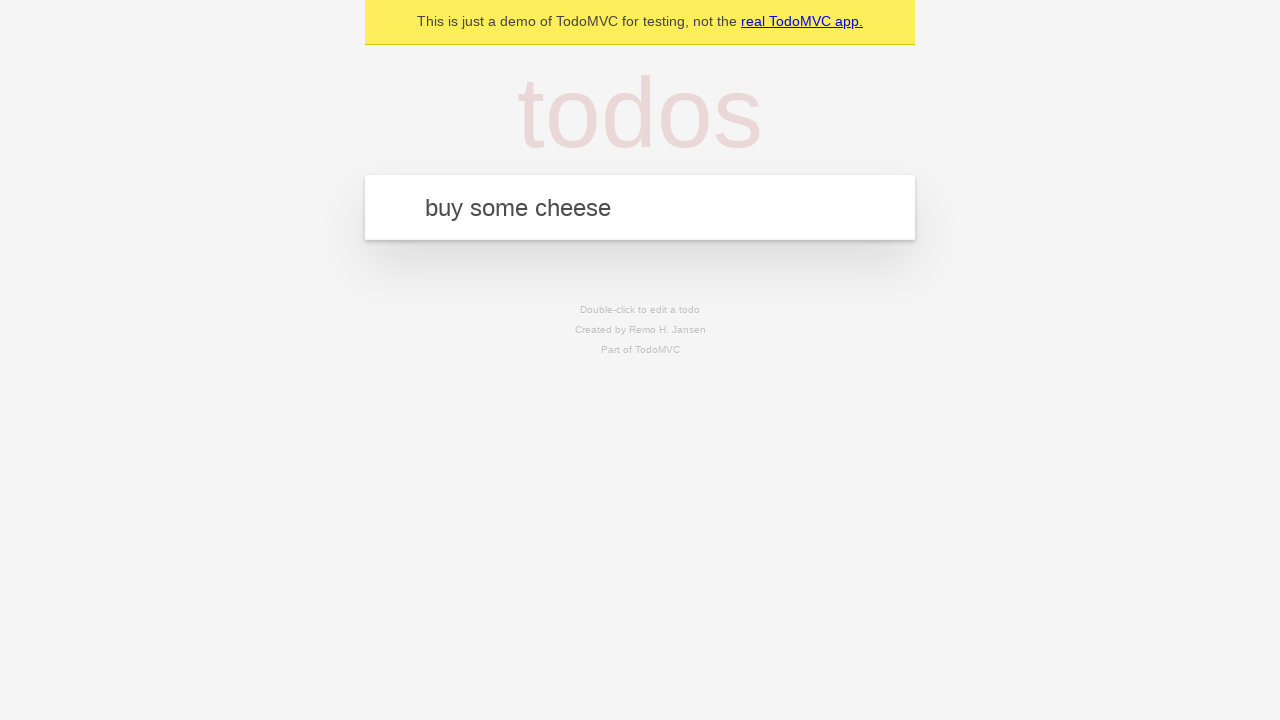

Pressed Enter to create first todo on internal:attr=[placeholder="What needs to be done?"i]
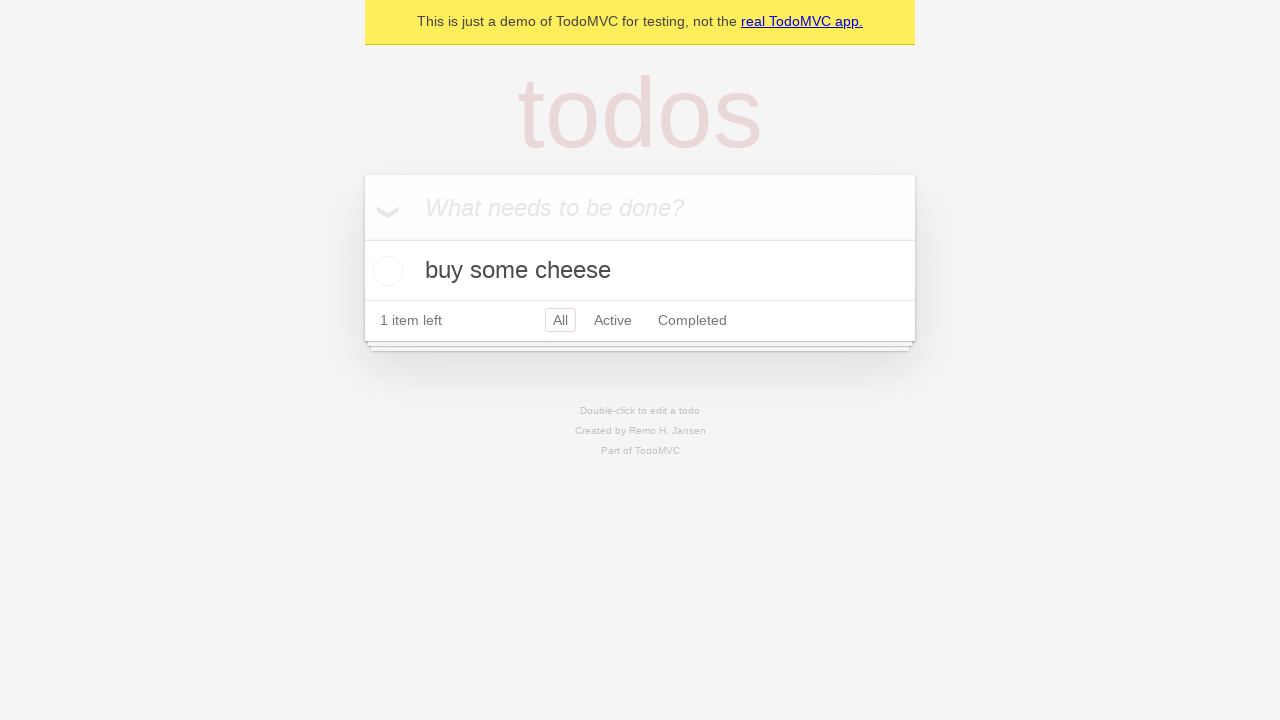

Filled input with 'feed the cat' on internal:attr=[placeholder="What needs to be done?"i]
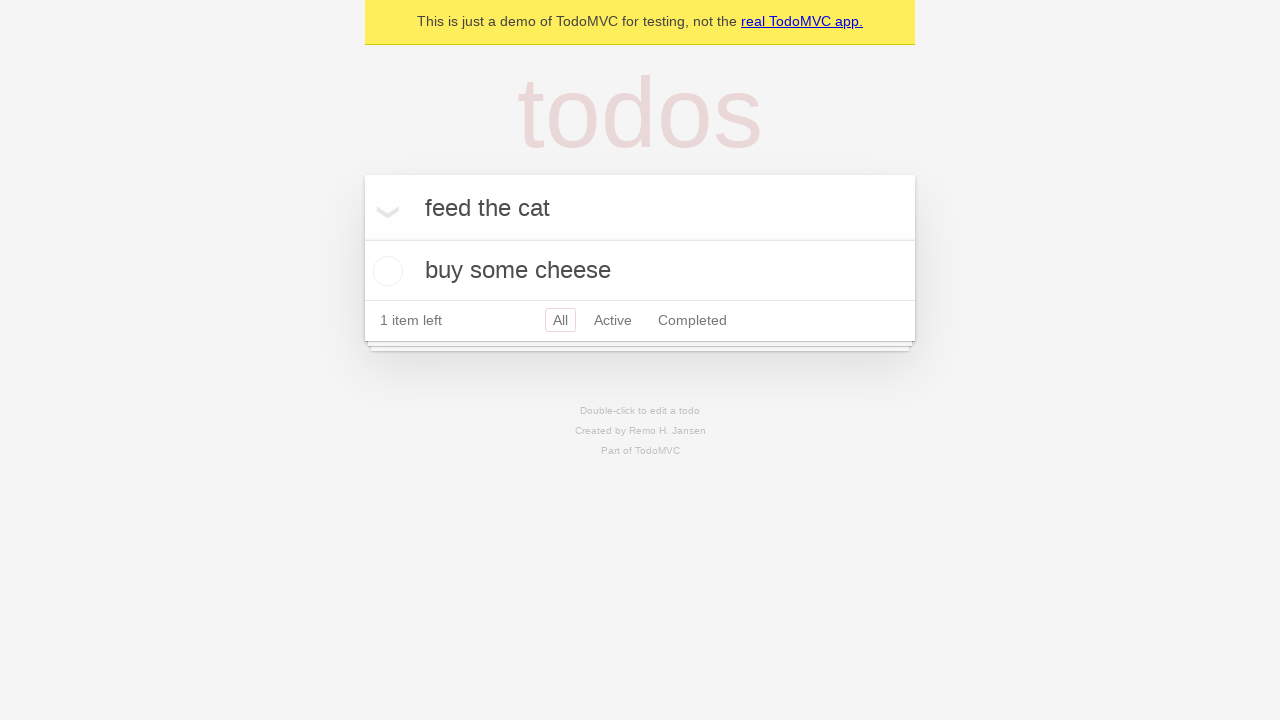

Pressed Enter to create second todo on internal:attr=[placeholder="What needs to be done?"i]
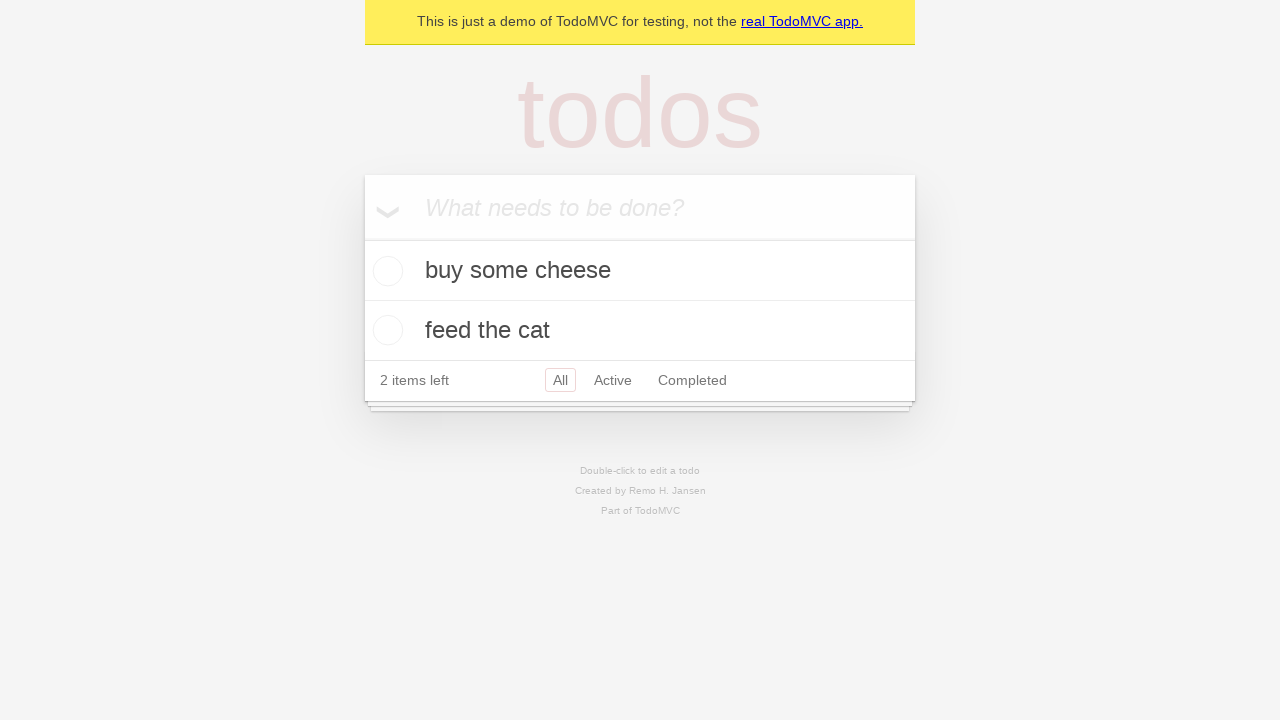

Filled input with 'book a doctors appointment' on internal:attr=[placeholder="What needs to be done?"i]
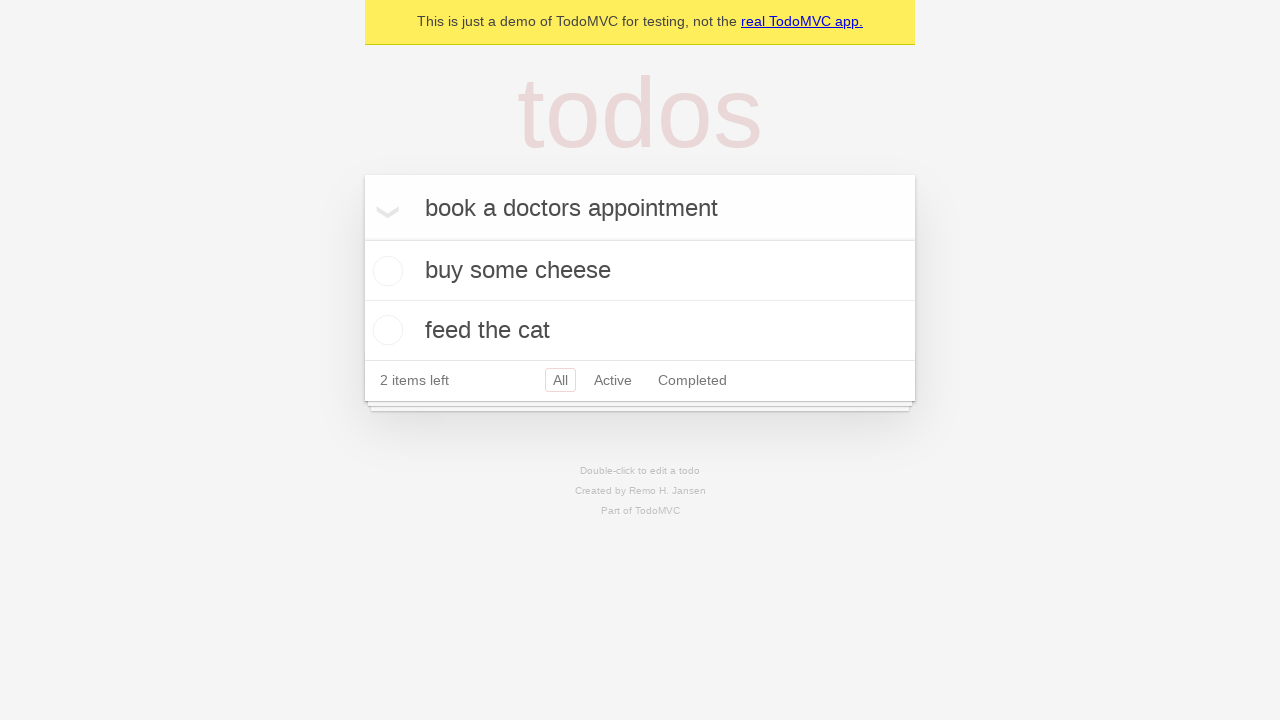

Pressed Enter to create third todo on internal:attr=[placeholder="What needs to be done?"i]
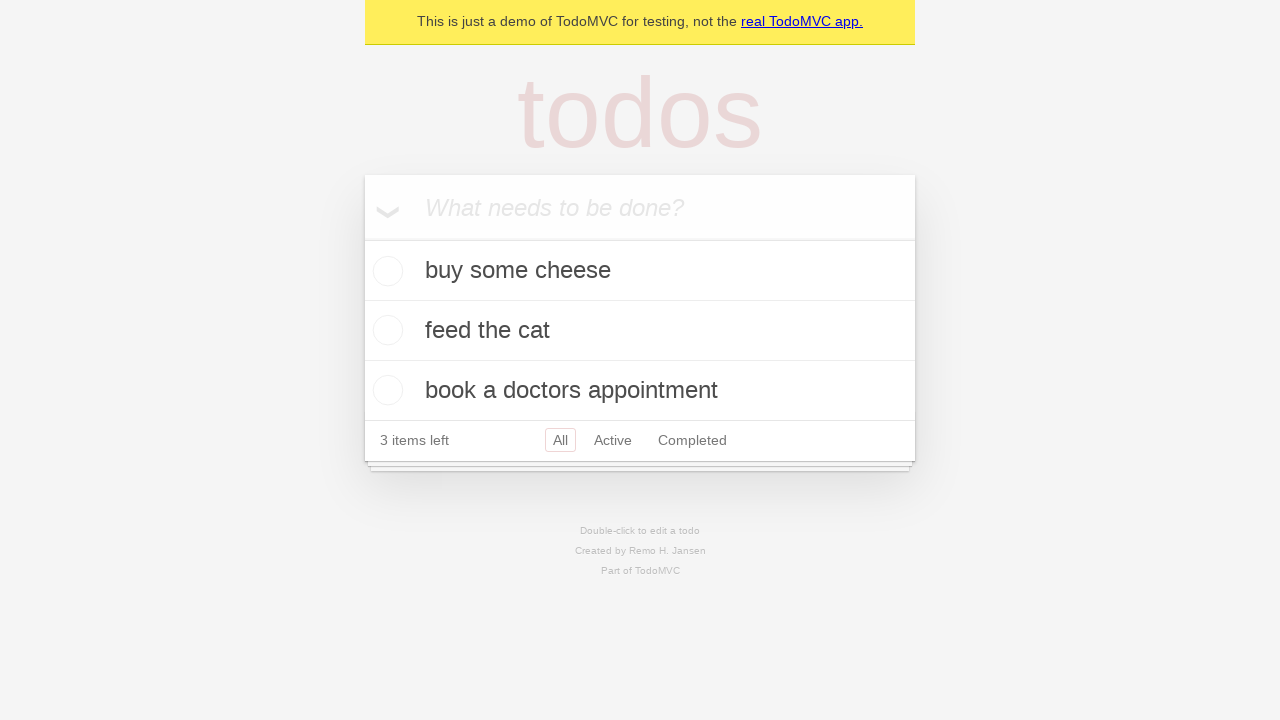

Double-clicked second todo item to enter edit mode at (640, 331) on [data-testid='todo-item'] >> nth=1
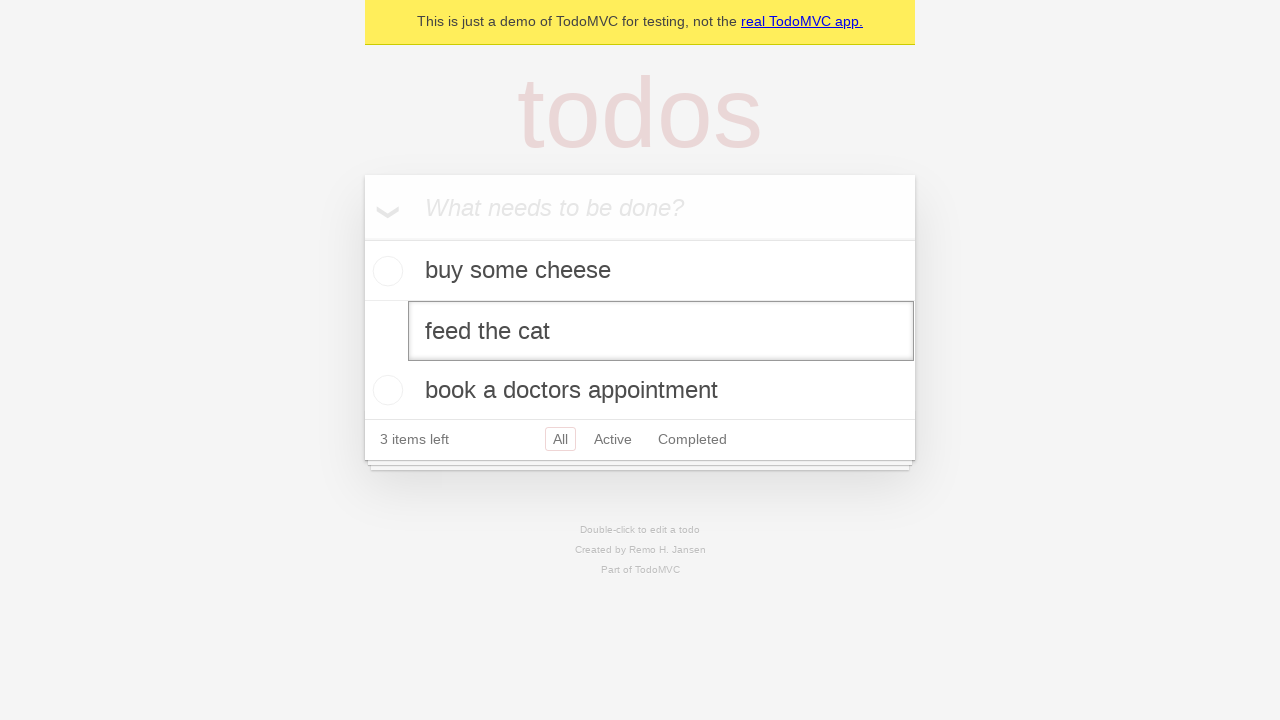

Filled edit textbox with '    buy some sausages    ' (with leading and trailing whitespace) on [data-testid='todo-item'] >> nth=1 >> internal:role=textbox[name="Edit"i]
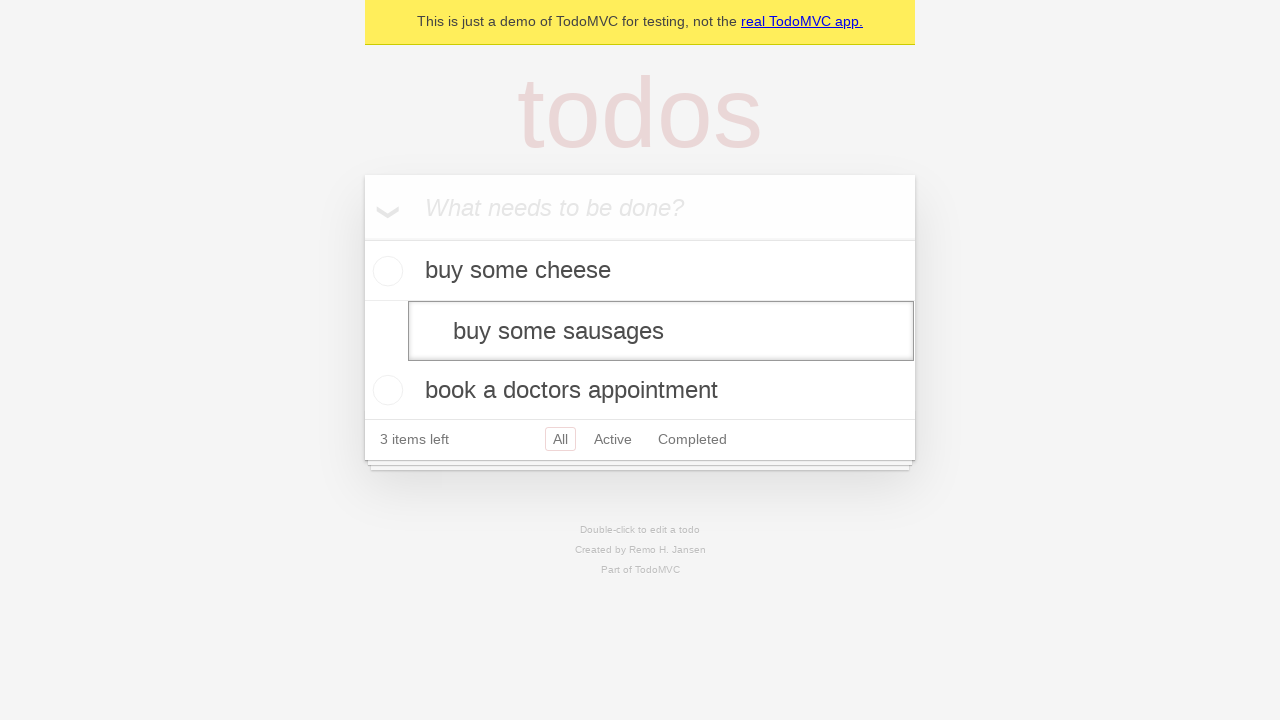

Pressed Enter to confirm edit and verify text is trimmed on [data-testid='todo-item'] >> nth=1 >> internal:role=textbox[name="Edit"i]
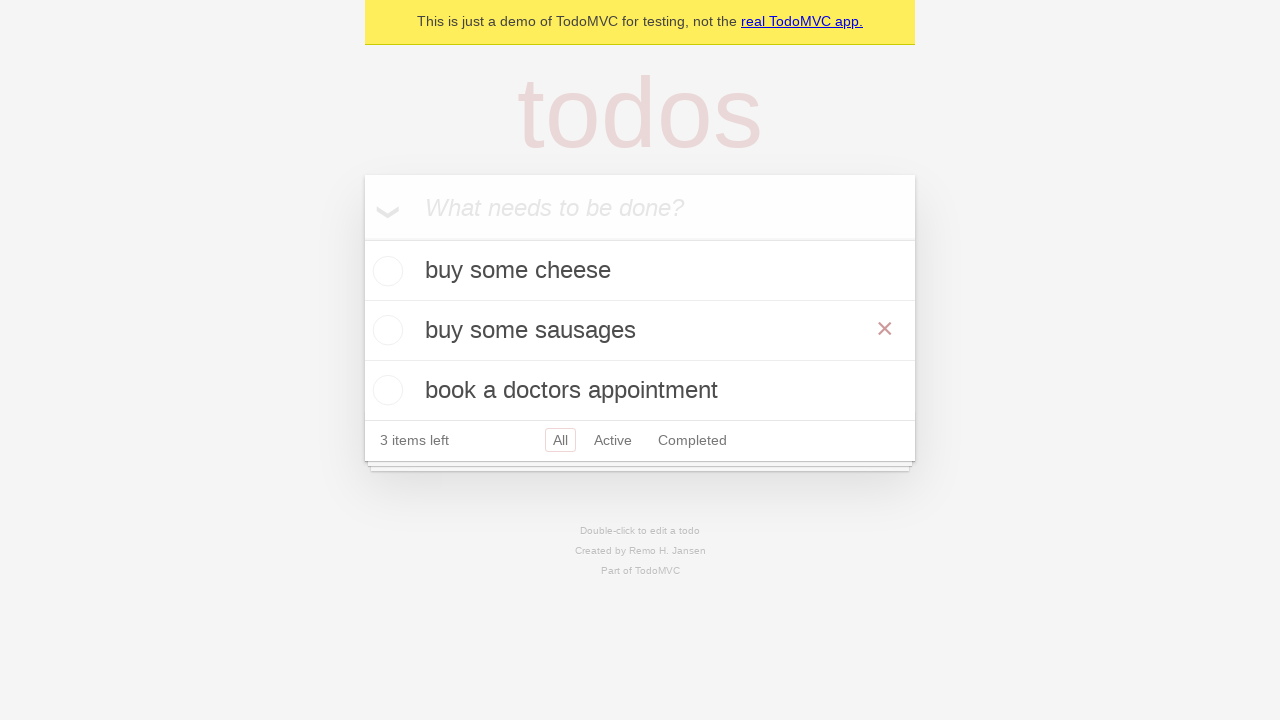

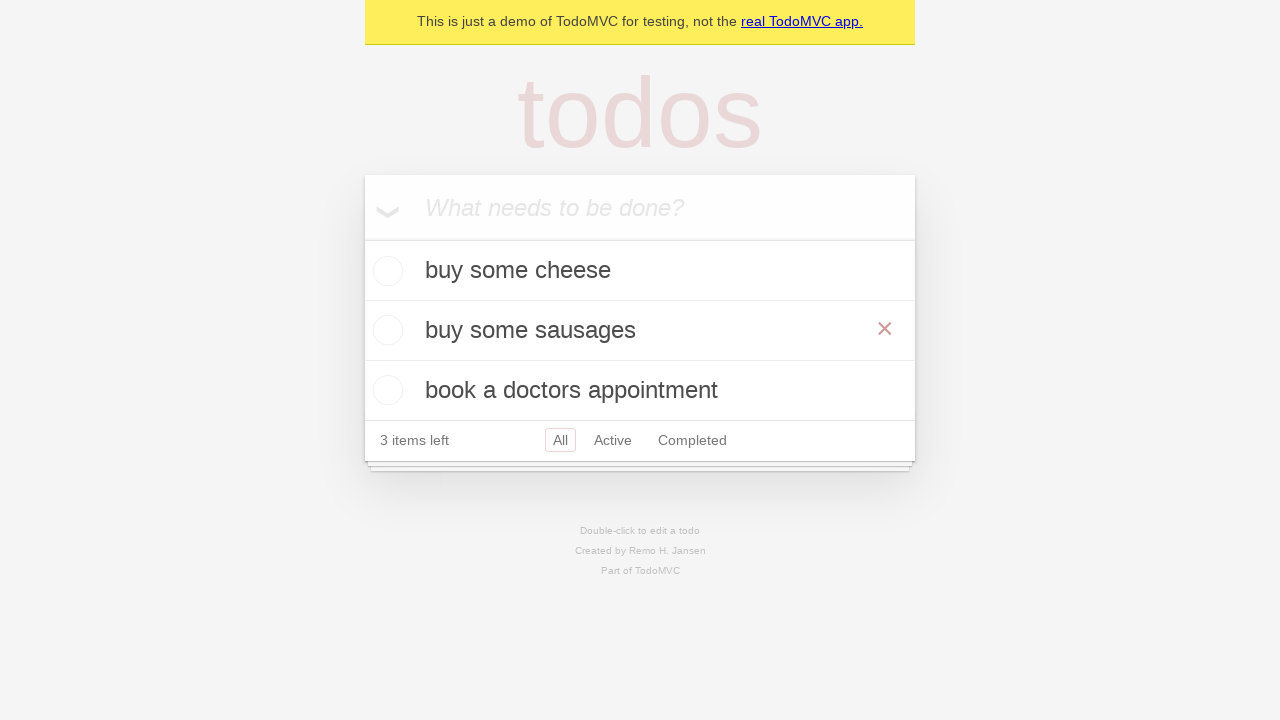